Searches for a recipe on a Korean recipe website and clicks on the first recipe result in the list to view its details.

Starting URL: https://www.10000recipe.com/recipe/list.html?q=파스타&query=&cat1=&cat2=&cat3=&cat4=&fct=&order=accuracy&lastcate=order&dsearch=&copyshot=&scrap=&degree=&portion=&time=&niresource=

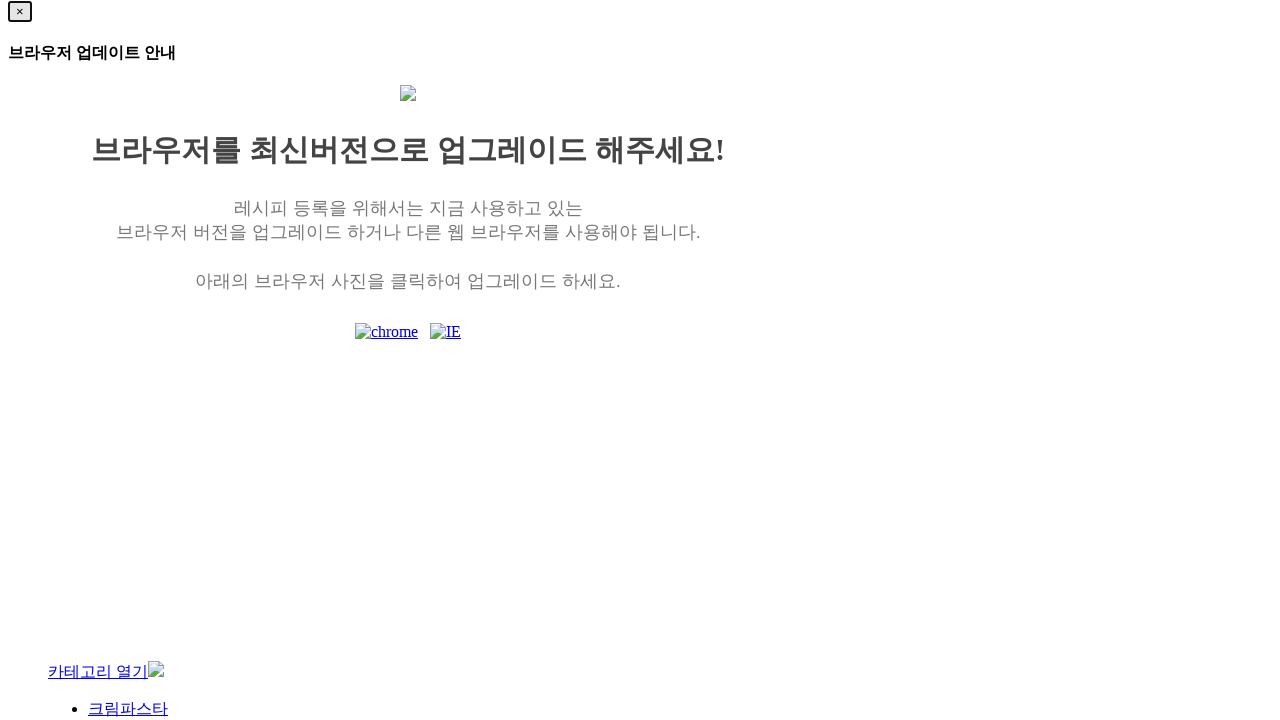

Recipe list loaded on Korean recipe website
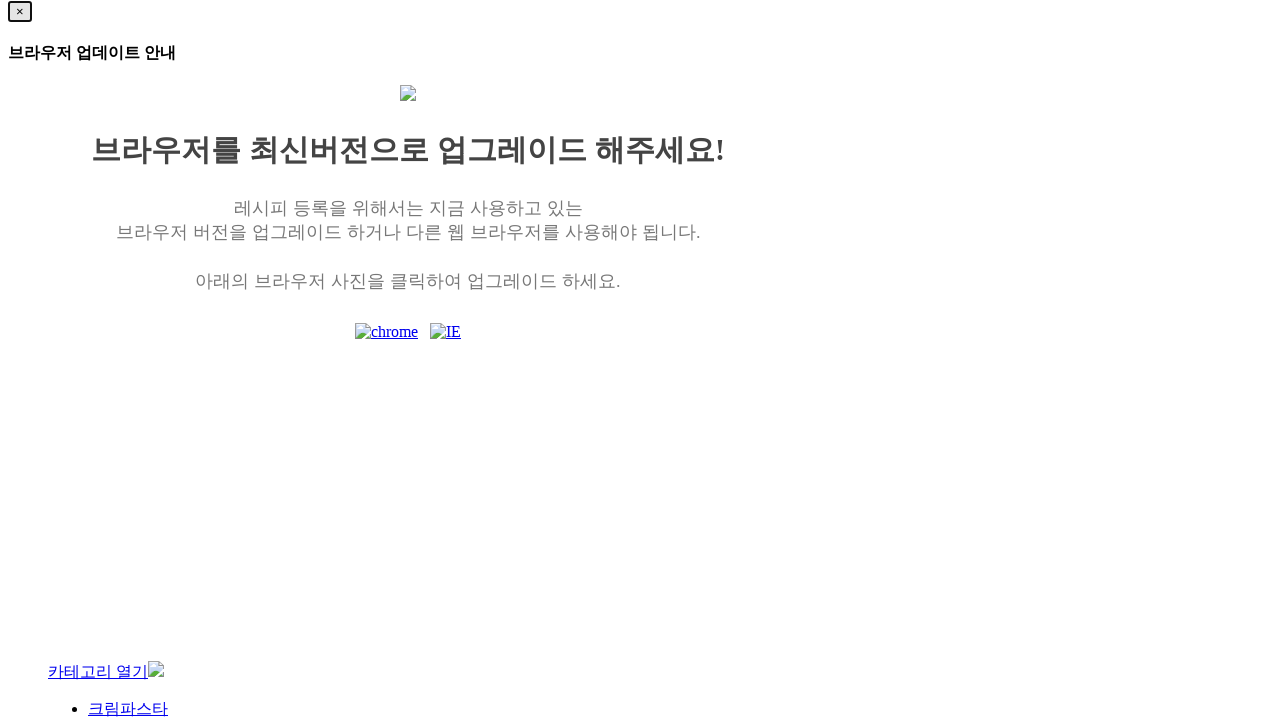

Clicked on first recipe result in the list at (104, 360) on xpath=//*[@id="contents_area_full"]/ul/ul/li[1]/div[1]/a/img
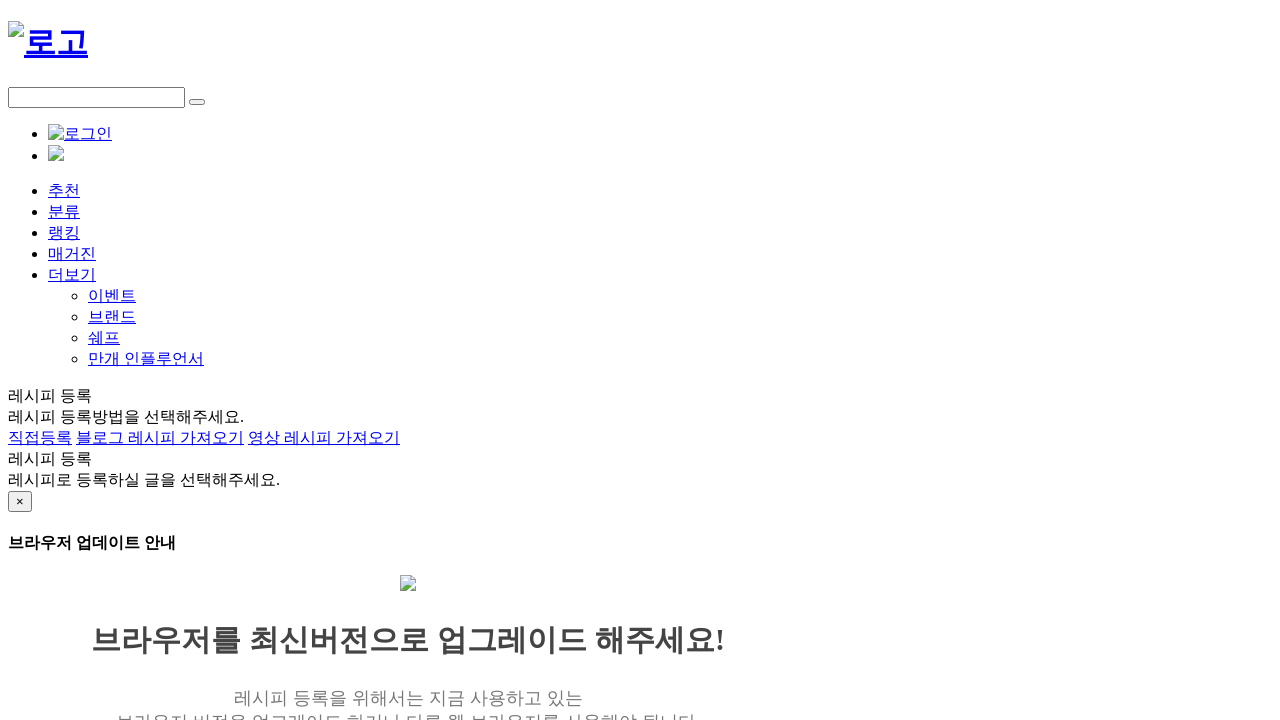

Recipe detail page loaded completely
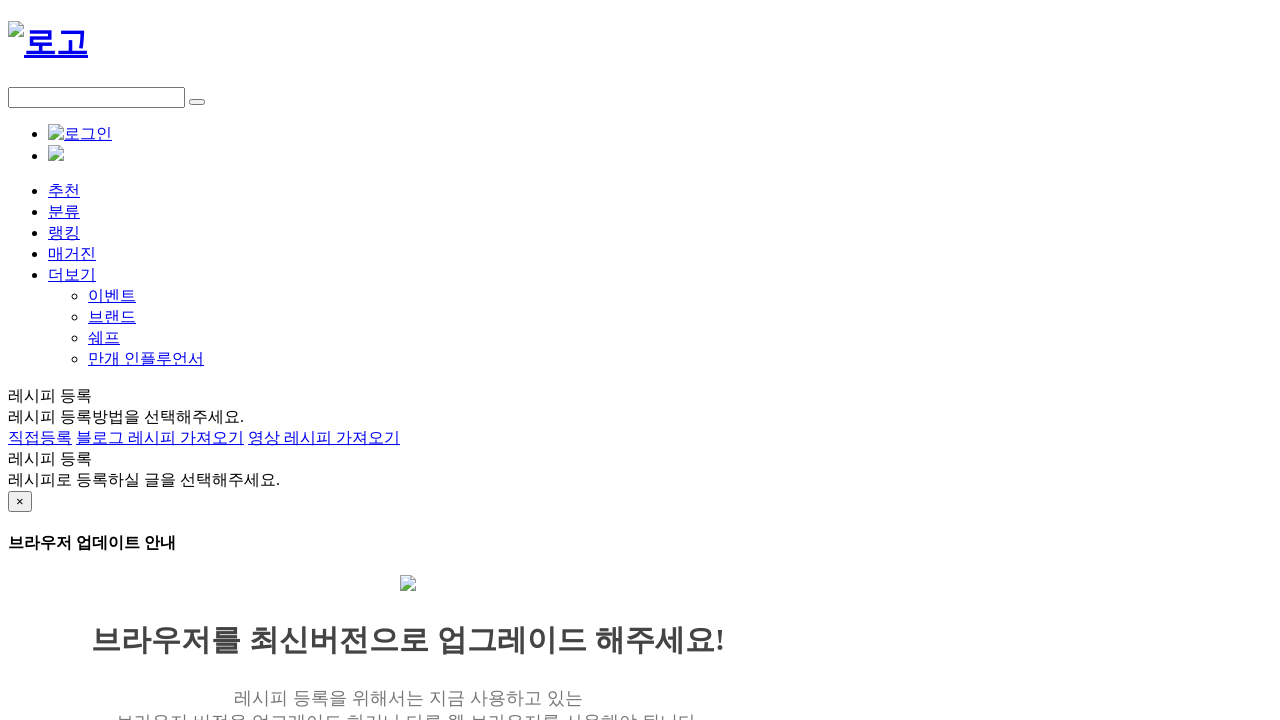

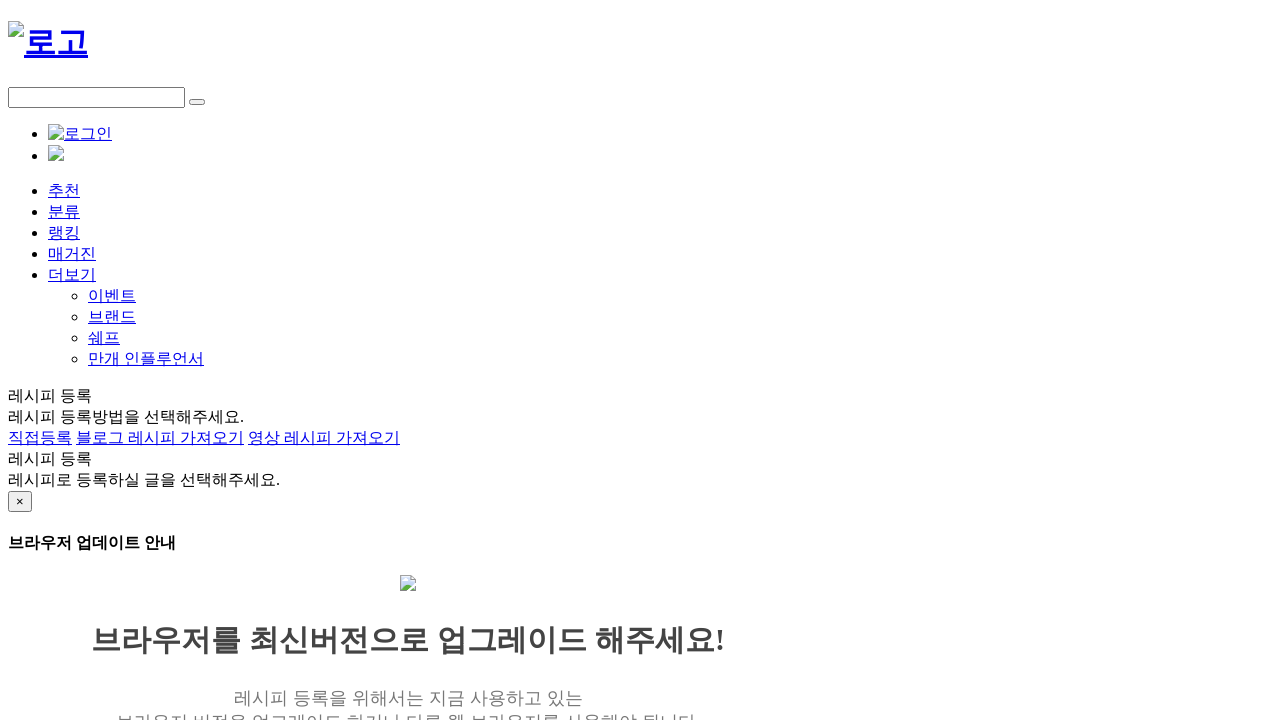